Tests dropdown functionality by navigating to the Dropdown page and selecting different options from the dropdown menu, verifying the selections work correctly.

Starting URL: https://the-internet.herokuapp.com/

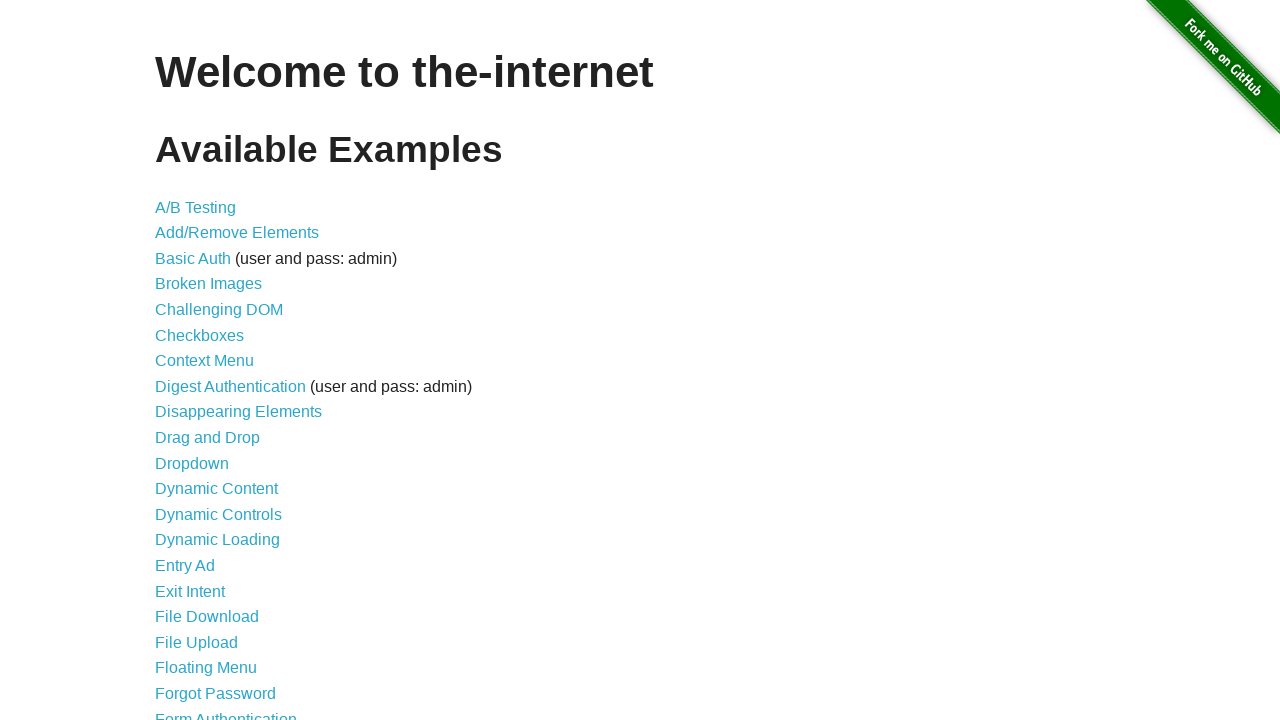

Clicked on Dropdown link to navigate to dropdown page at (192, 463) on text=Dropdown
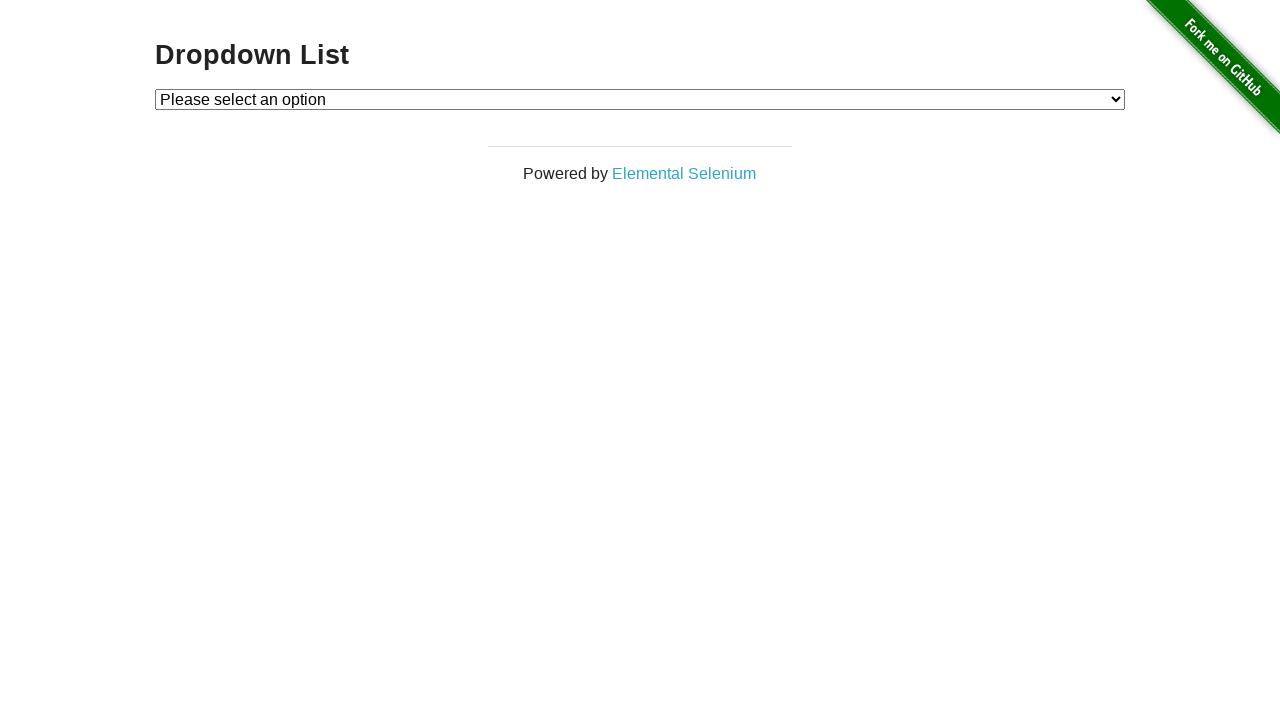

Dropdown element loaded and is present on the page
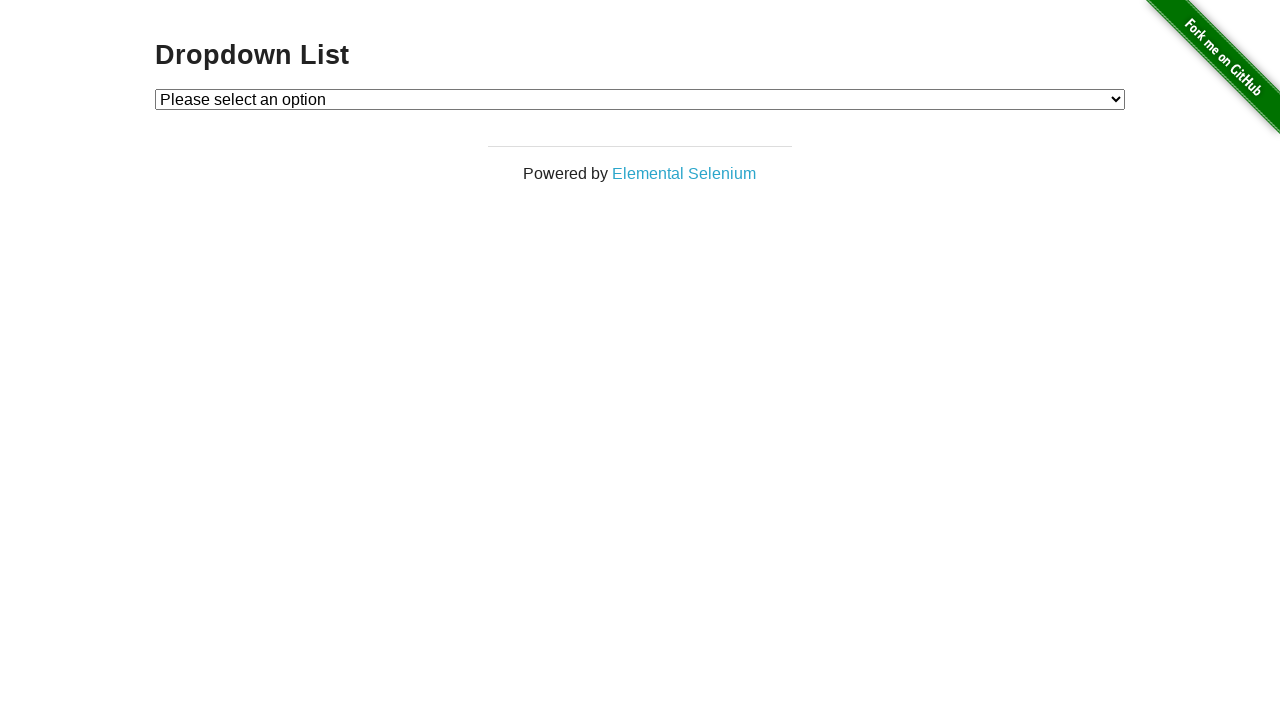

Selected Option 2 from the dropdown menu on #dropdown
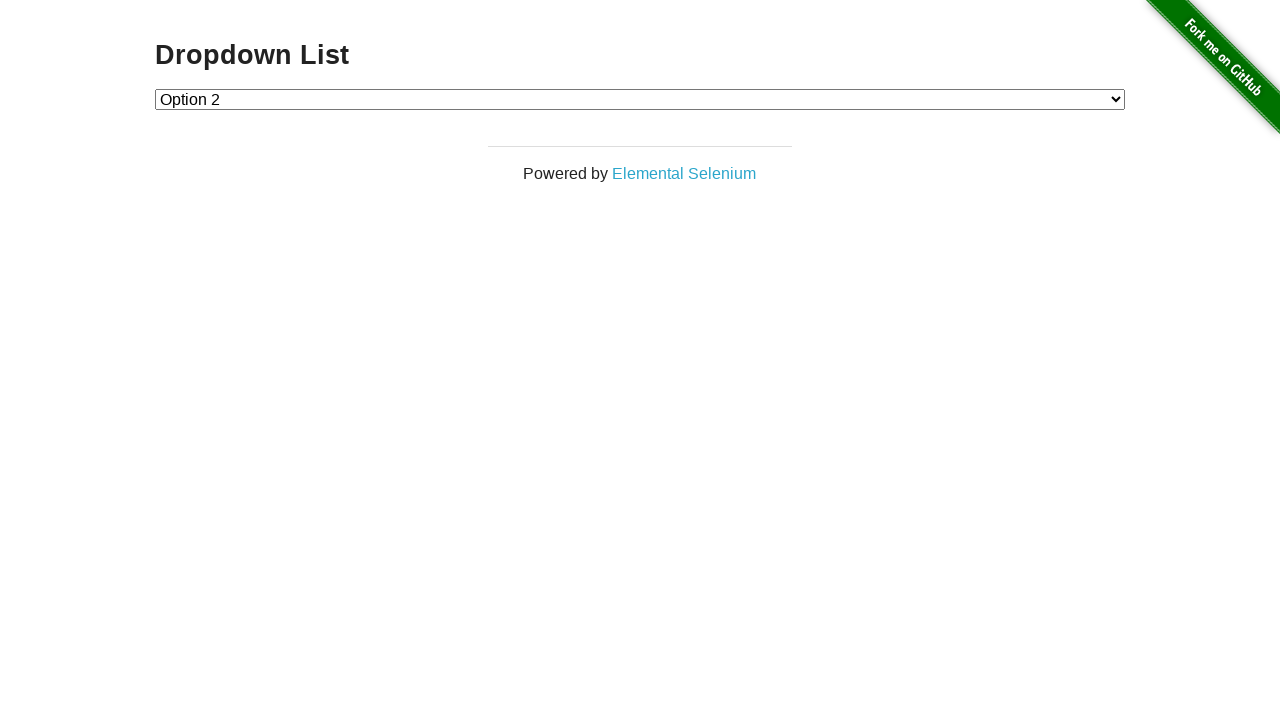

Selected Option 1 from the dropdown menu on #dropdown
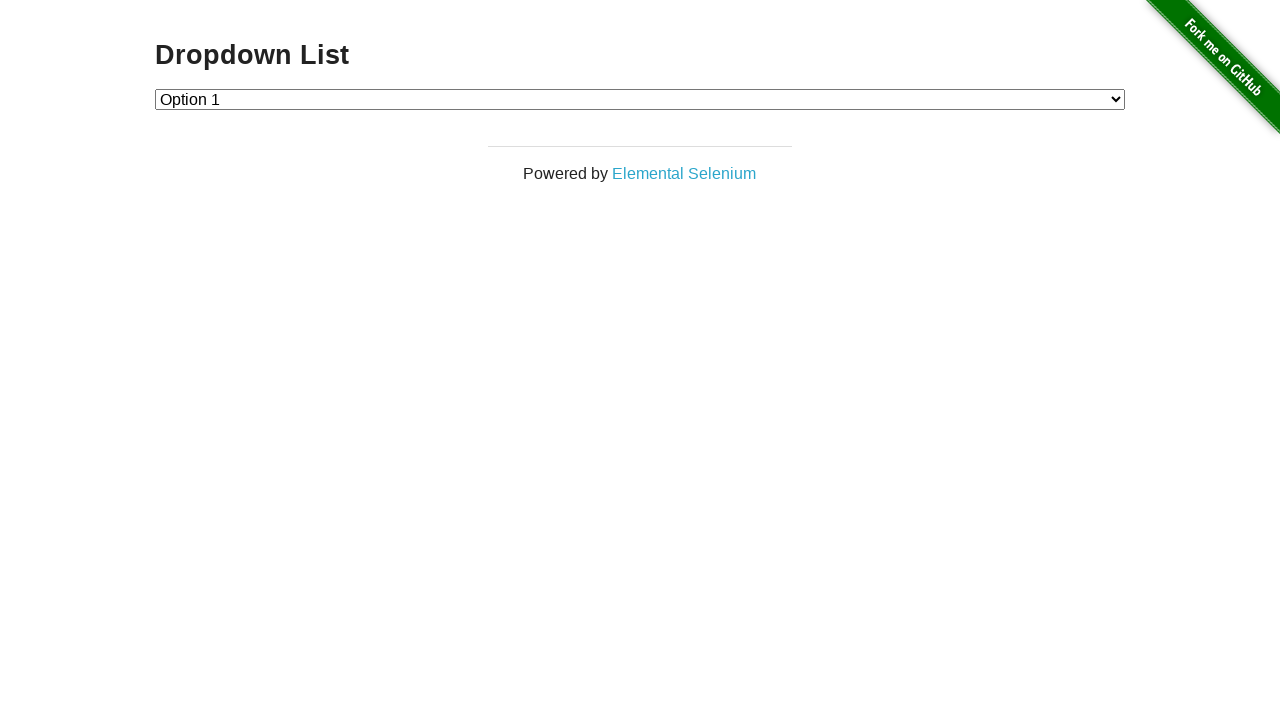

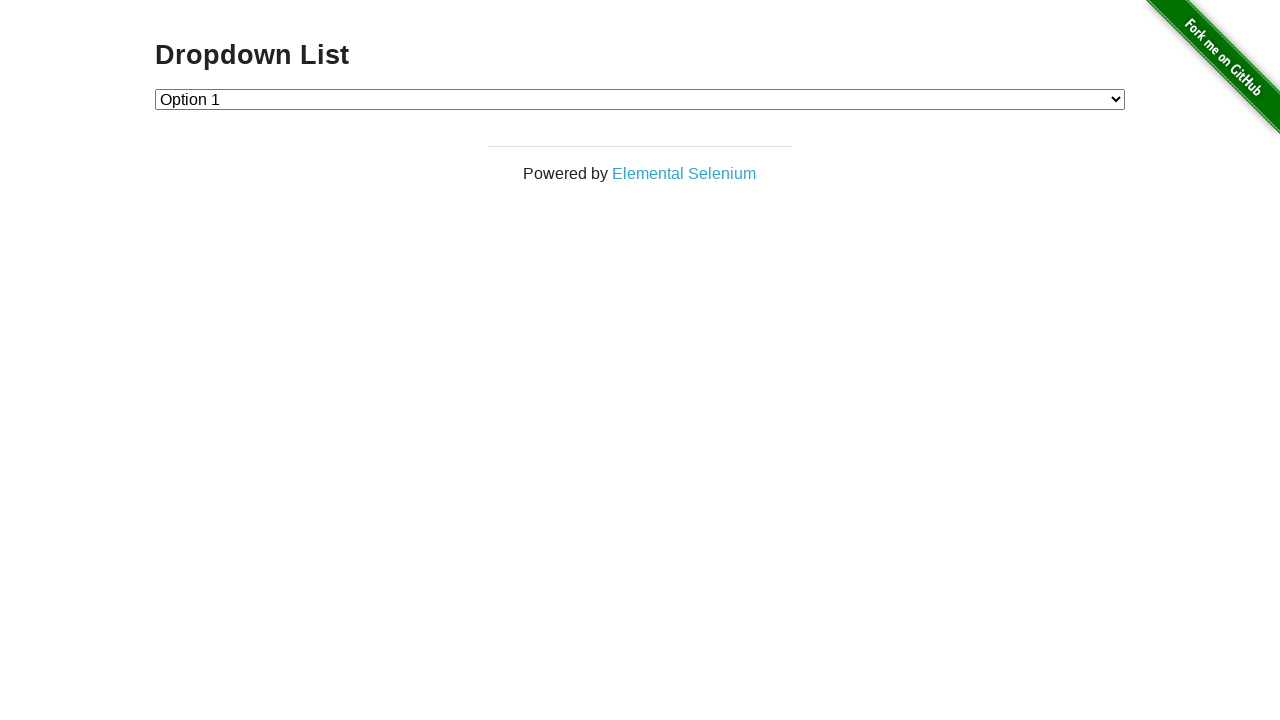